Tests JavaScript confirm dialog by clicking a button that triggers a confirm dialog, dismissing it (clicking Cancel), and verifying the result message.

Starting URL: https://the-internet.herokuapp.com/javascript_alerts

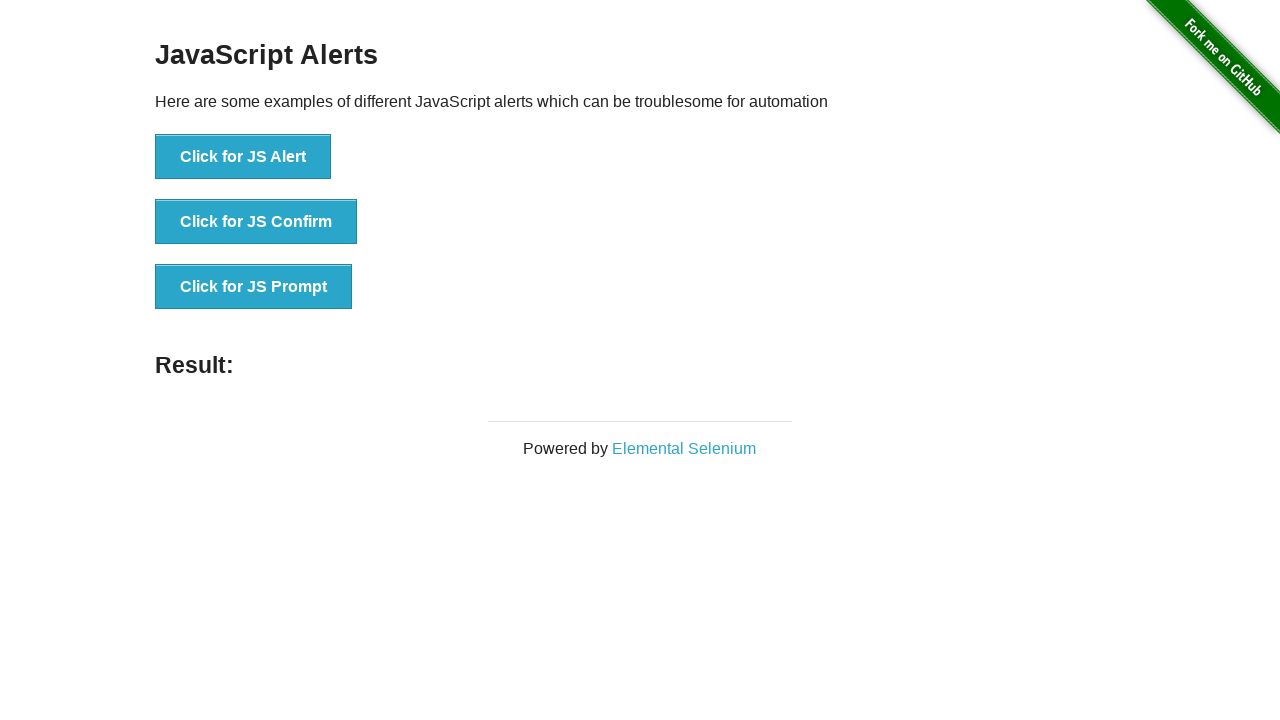

Set up dialog handler to dismiss confirm dialog
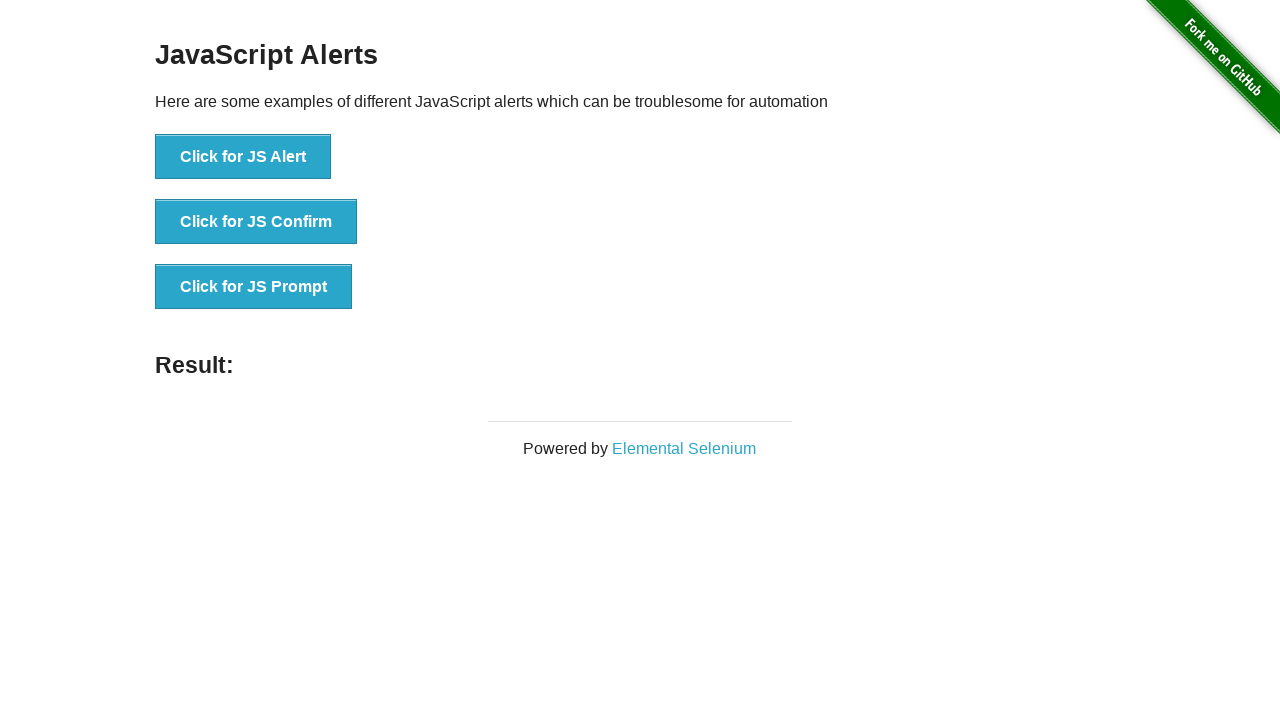

Clicked the JS Confirm button to trigger confirm dialog at (256, 222) on xpath=//button[@onclick='jsConfirm()']
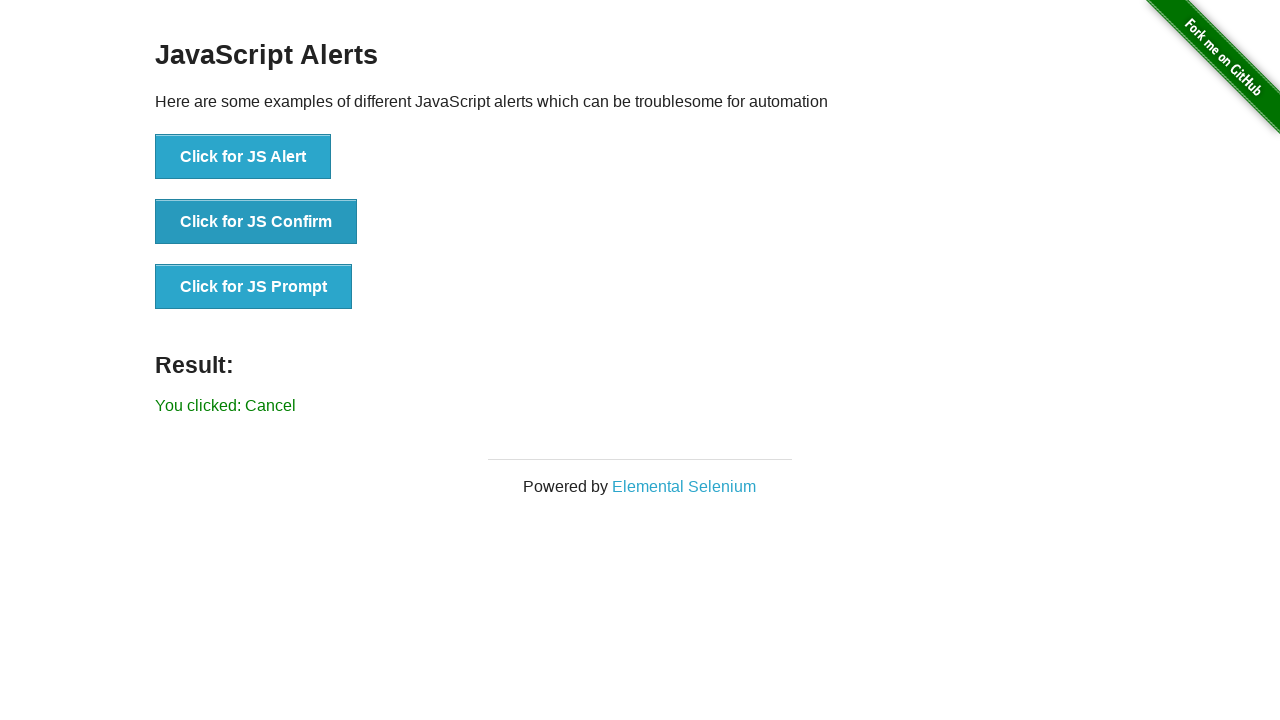

Result message element loaded after dismissing confirm dialog
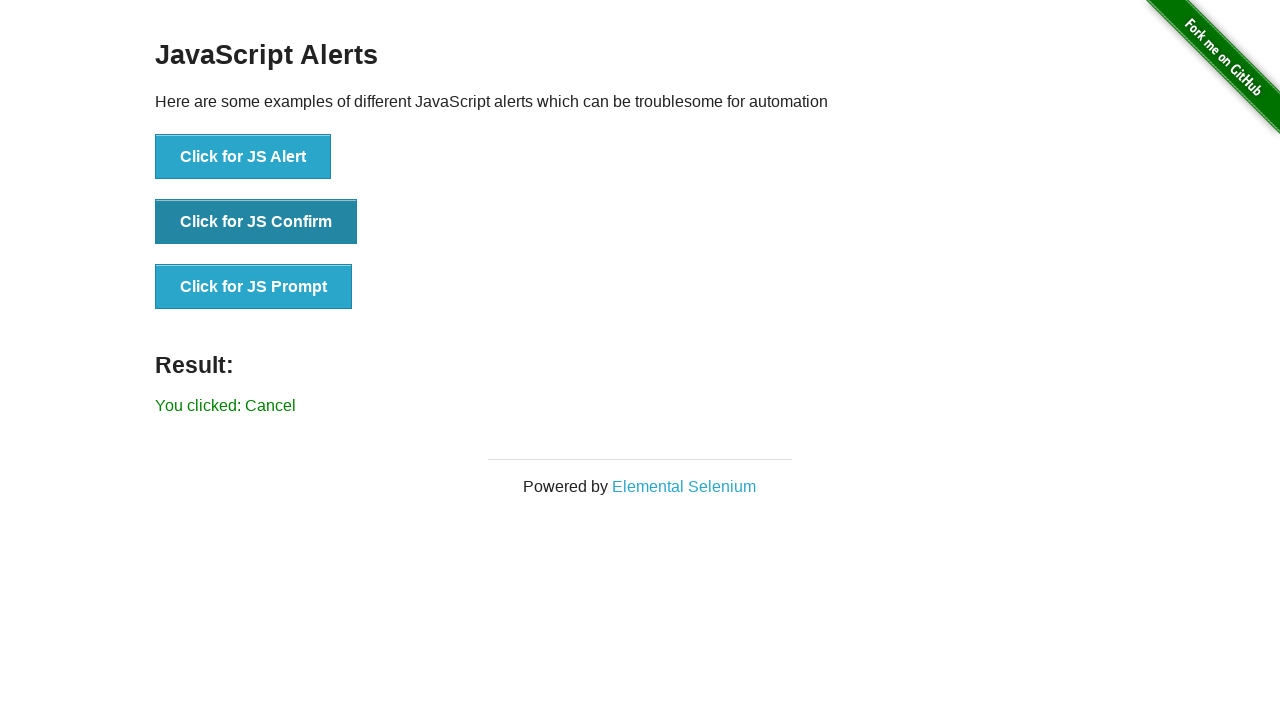

Retrieved result message text
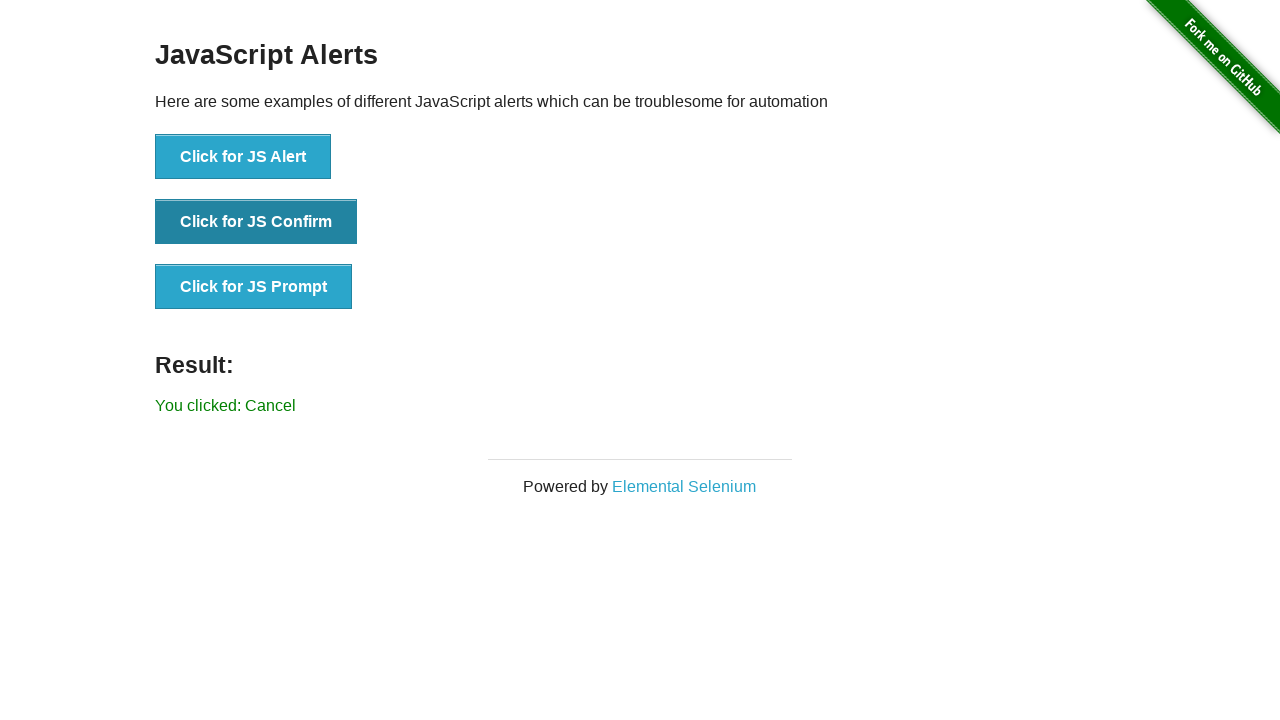

Verified result message shows 'You clicked: Cancel'
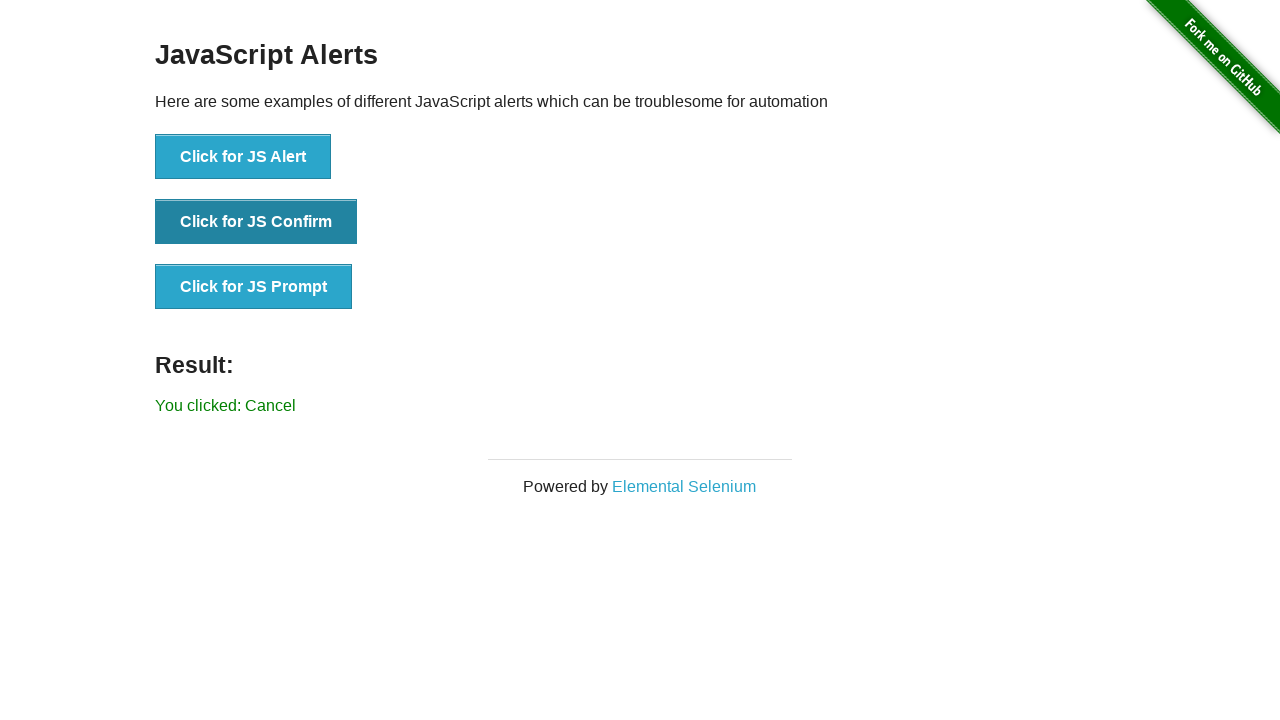

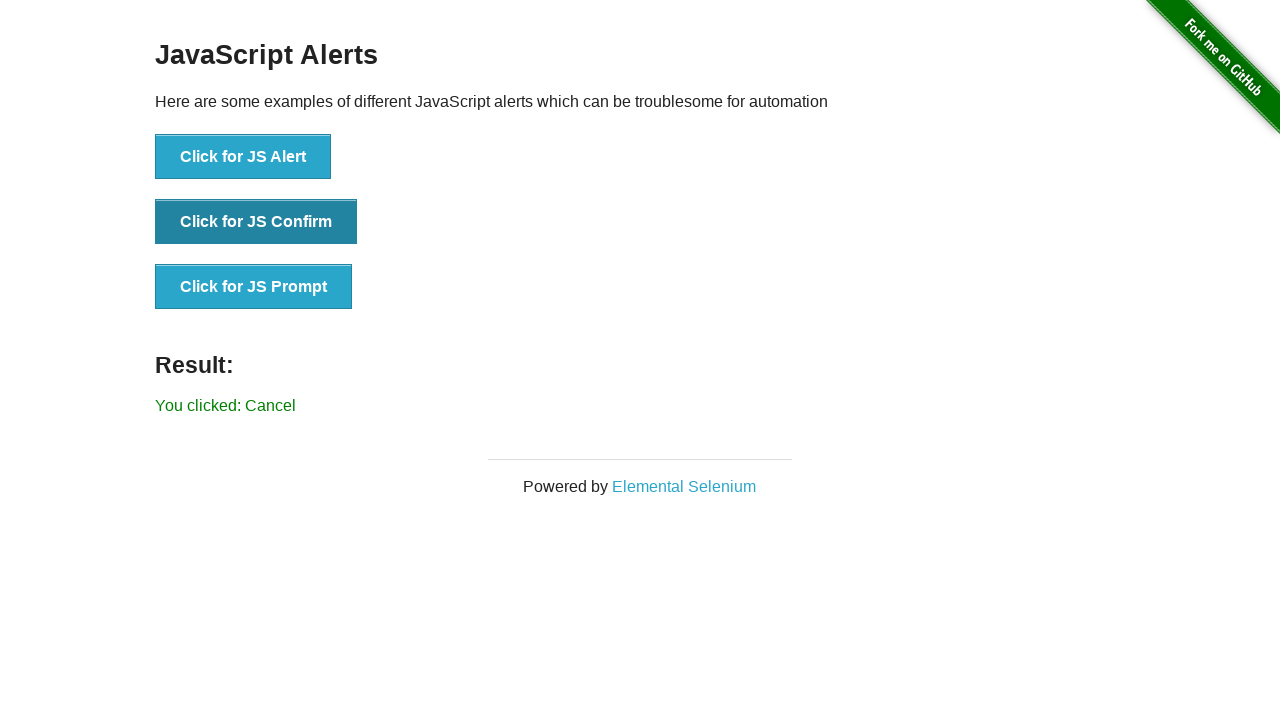